Navigates to Rahul Shetty Academy website and verifies the page loads by checking the title is present

Starting URL: https://rahulshettyacademy.com/

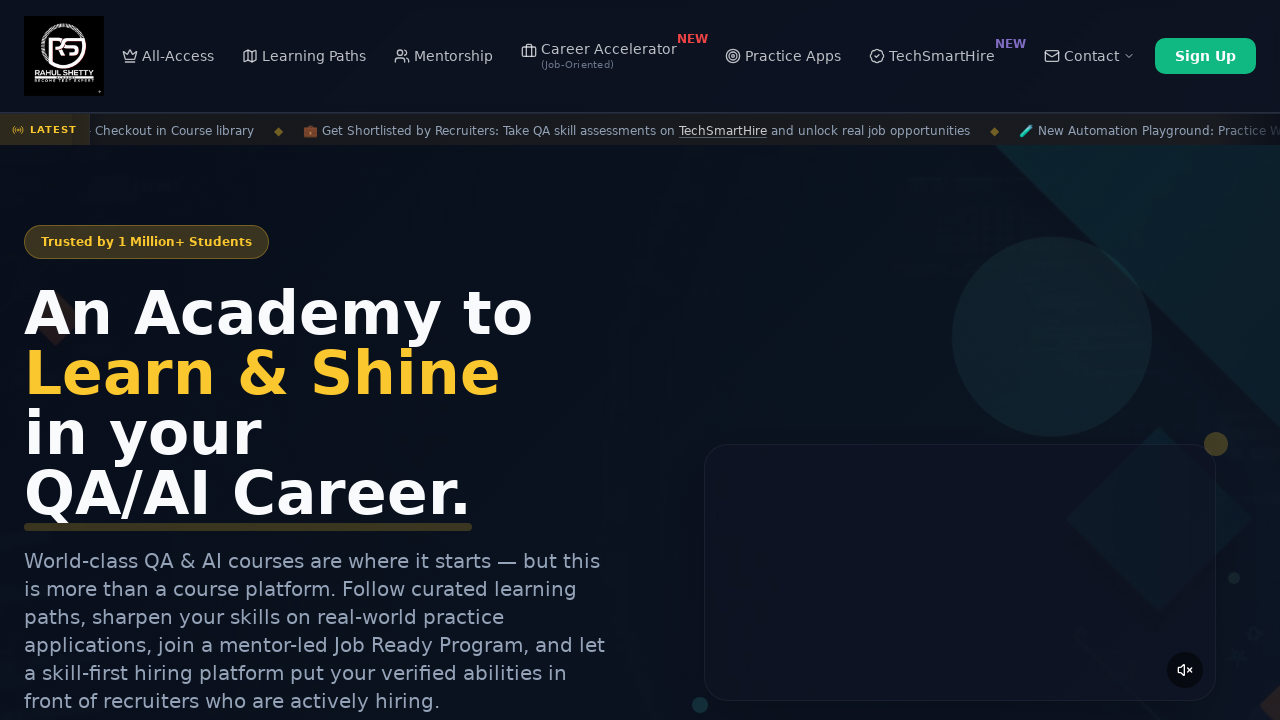

Navigated to Rahul Shetty Academy website
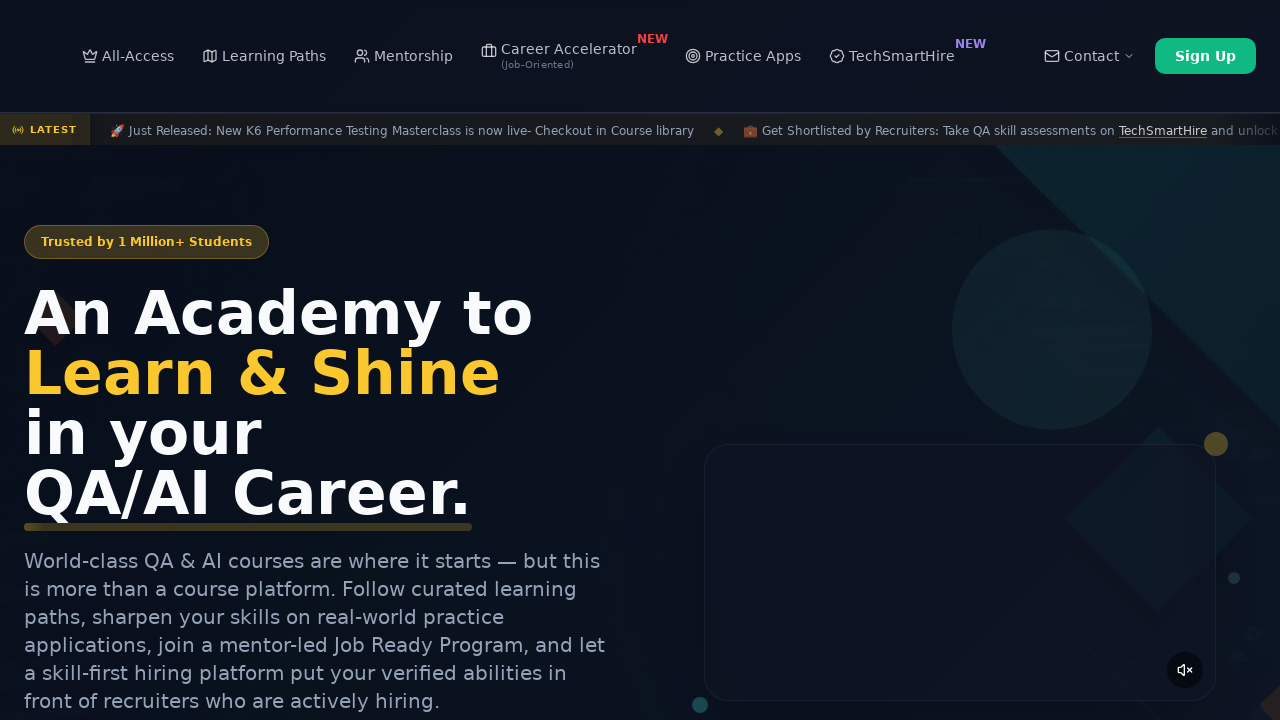

Waited for page to reach domcontentloaded state
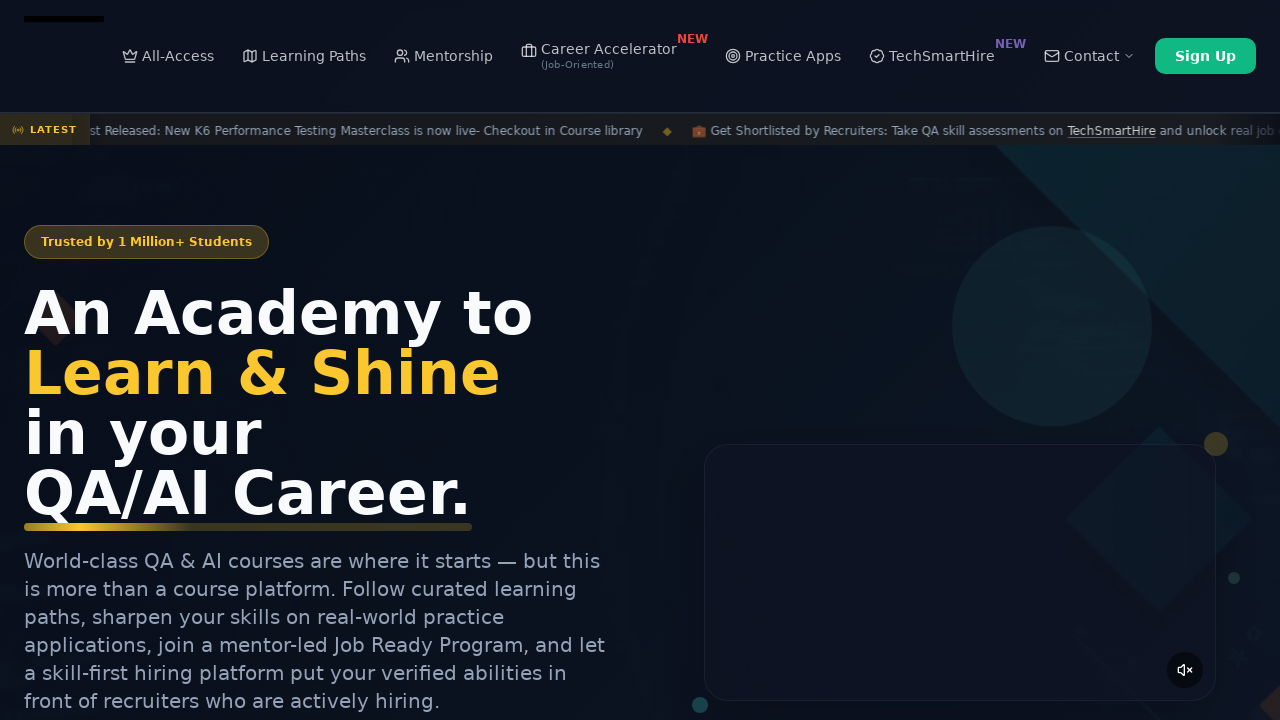

Verified page title is present and not empty
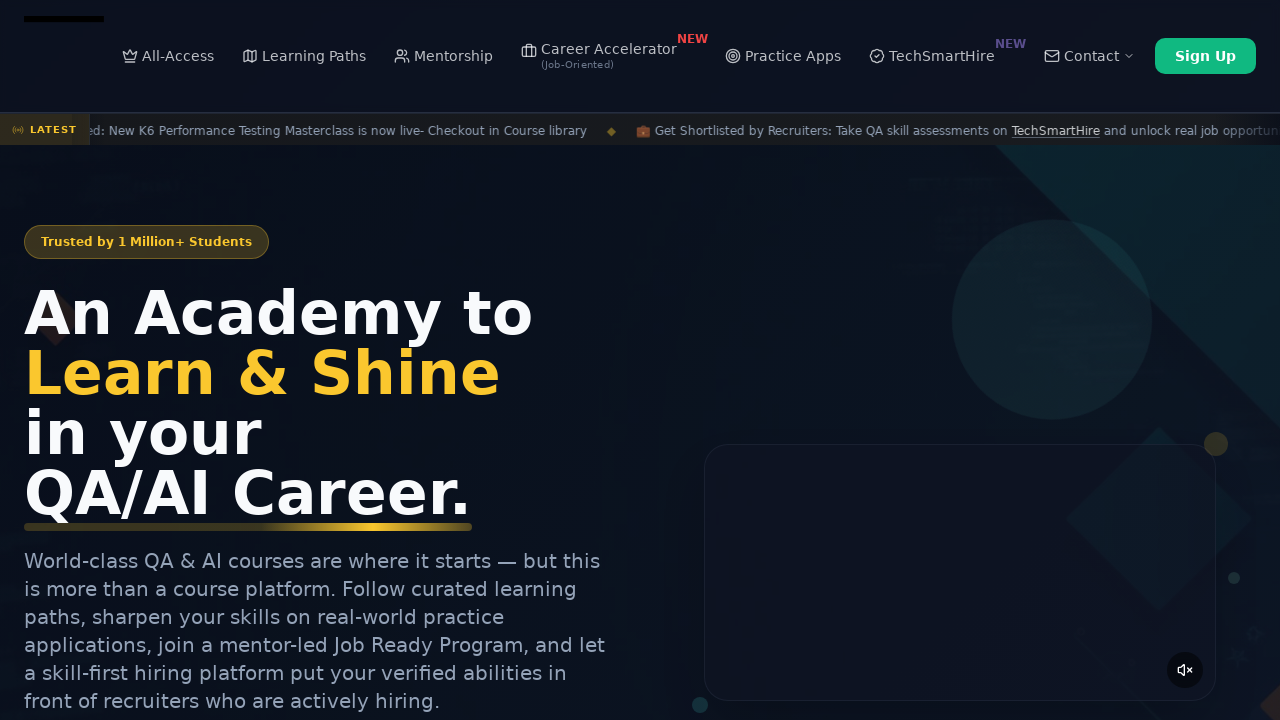

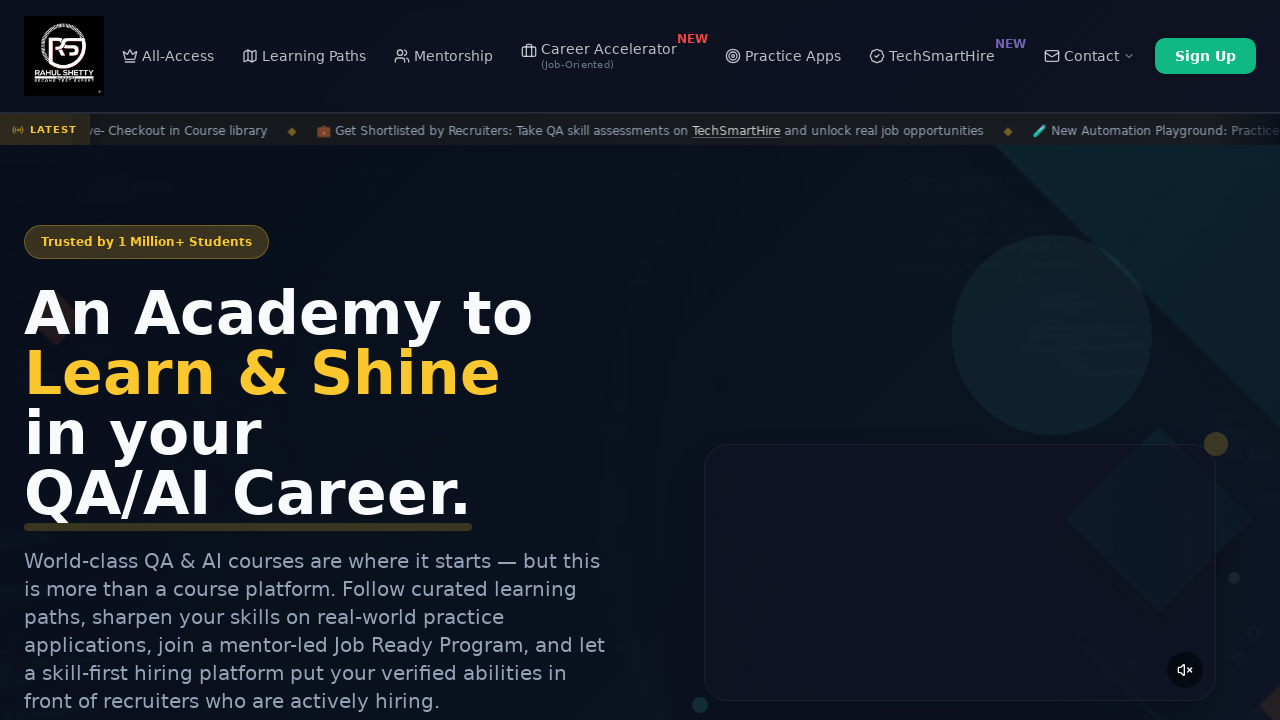